Tests drag and drop functionality by dragging element A and dropping it onto element B

Starting URL: https://the-internet.herokuapp.com/drag_and_drop

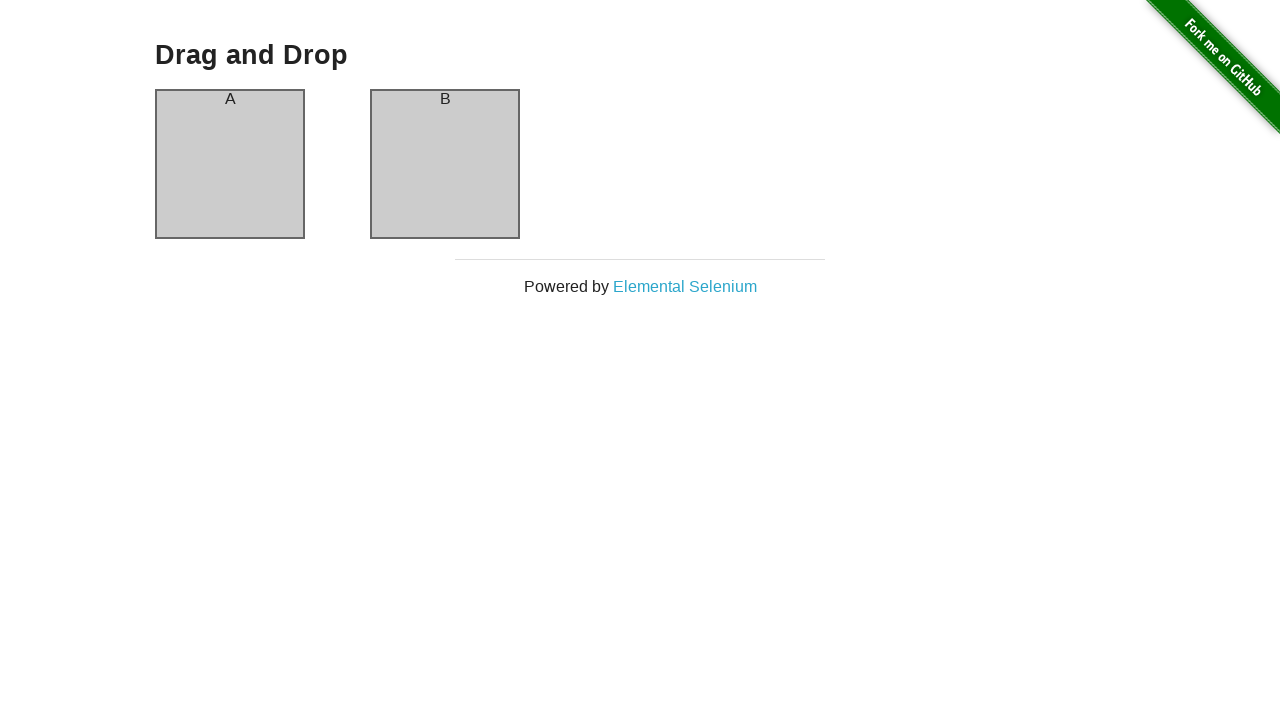

Located draggable element A
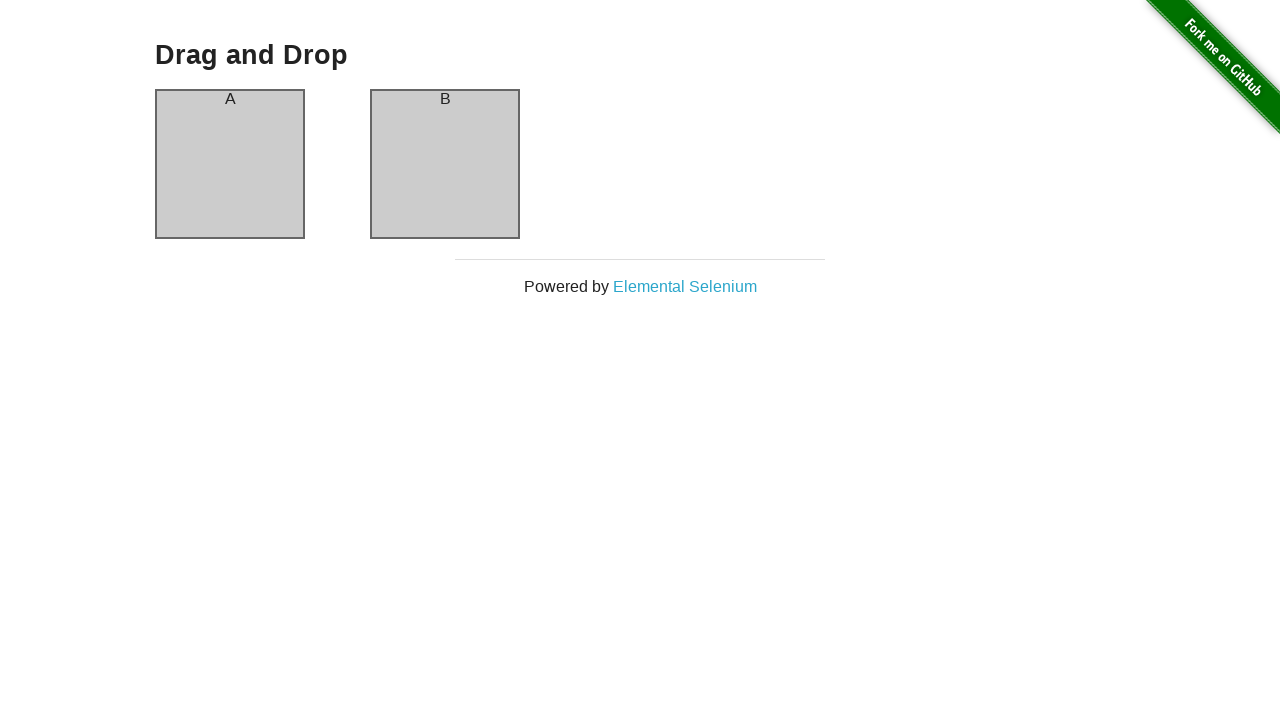

Located drop target element B
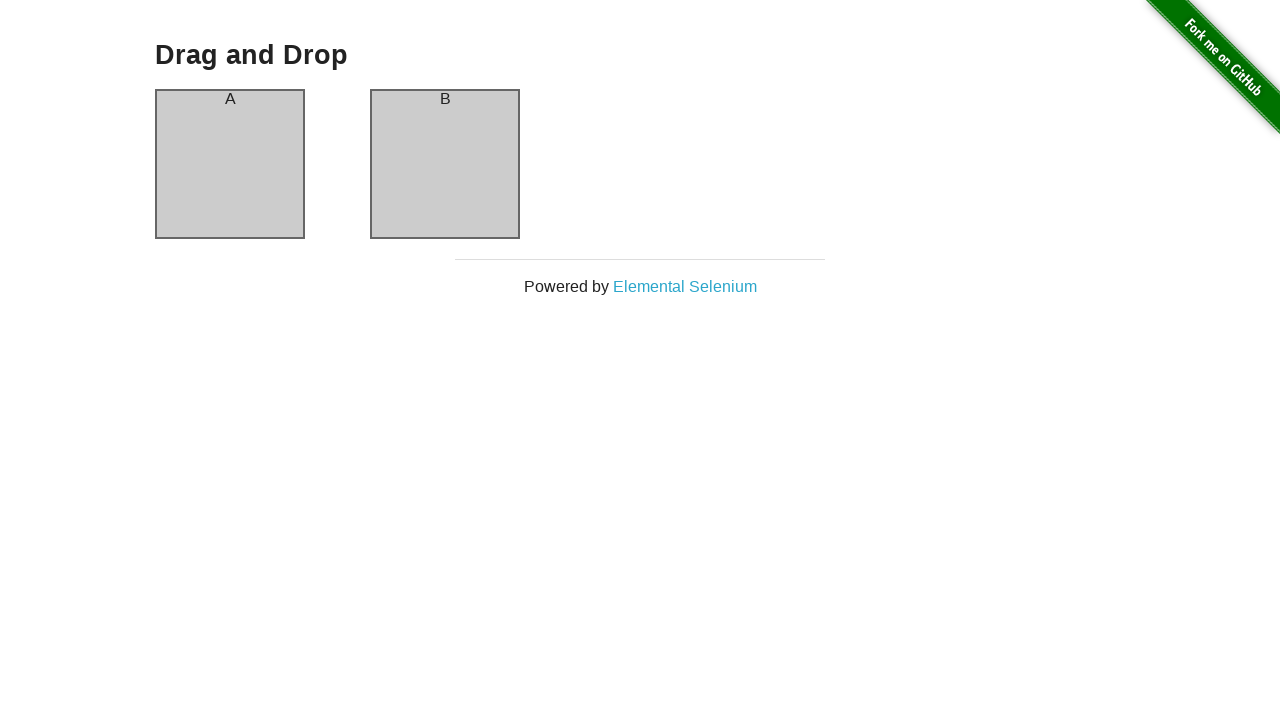

Dragged element A and dropped it onto element B at (445, 164)
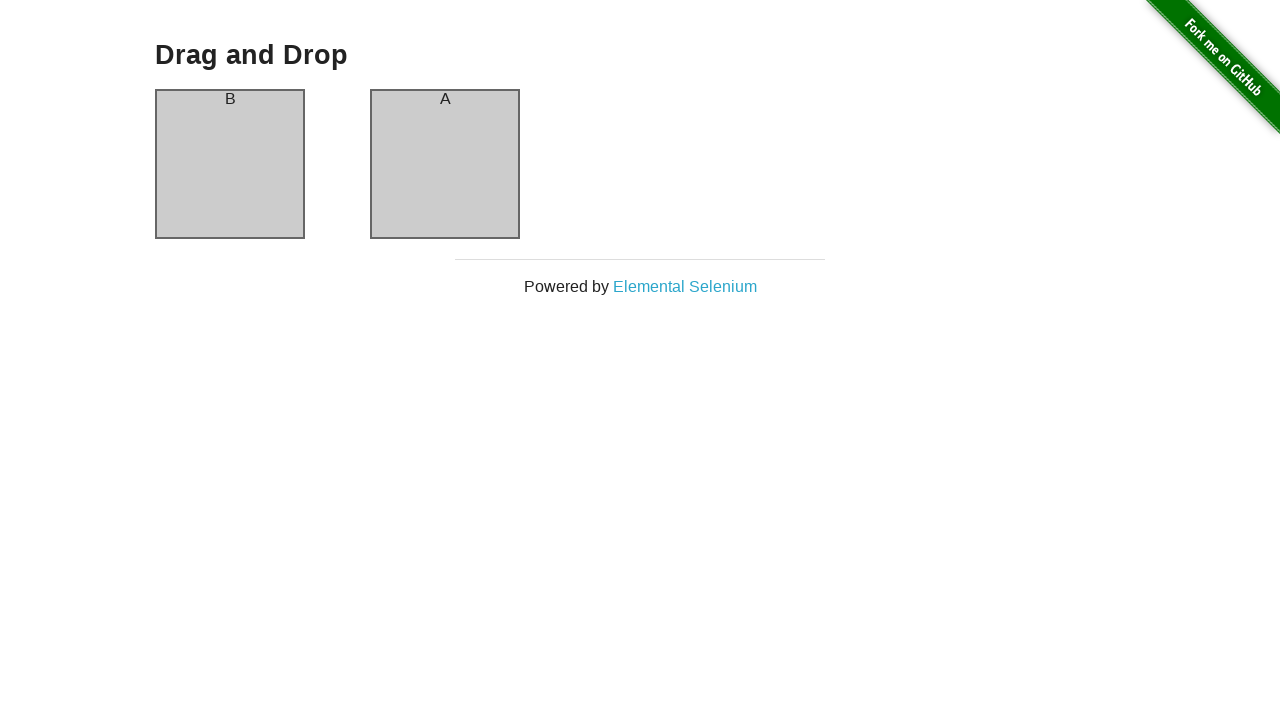

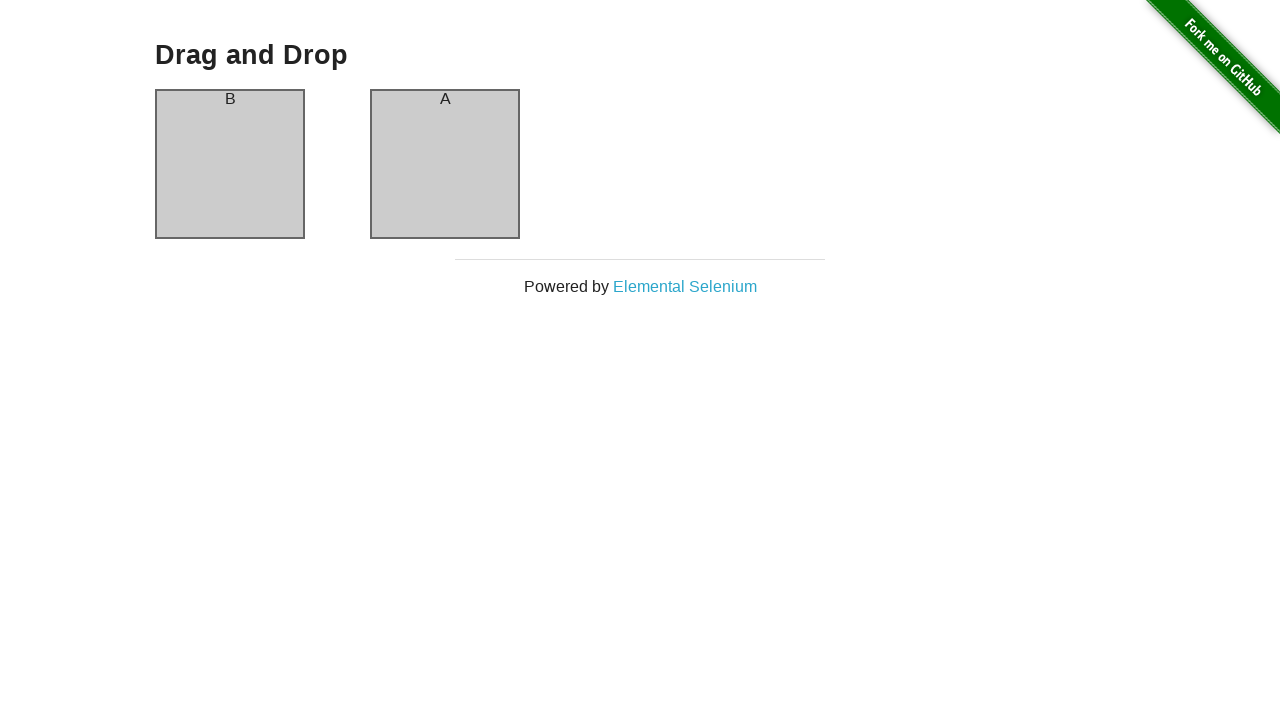